Tests that the login button on the CMS government portal is clickable by navigating to the portal page and clicking the login submit button.

Starting URL: https://portal.cms.gov/portal/

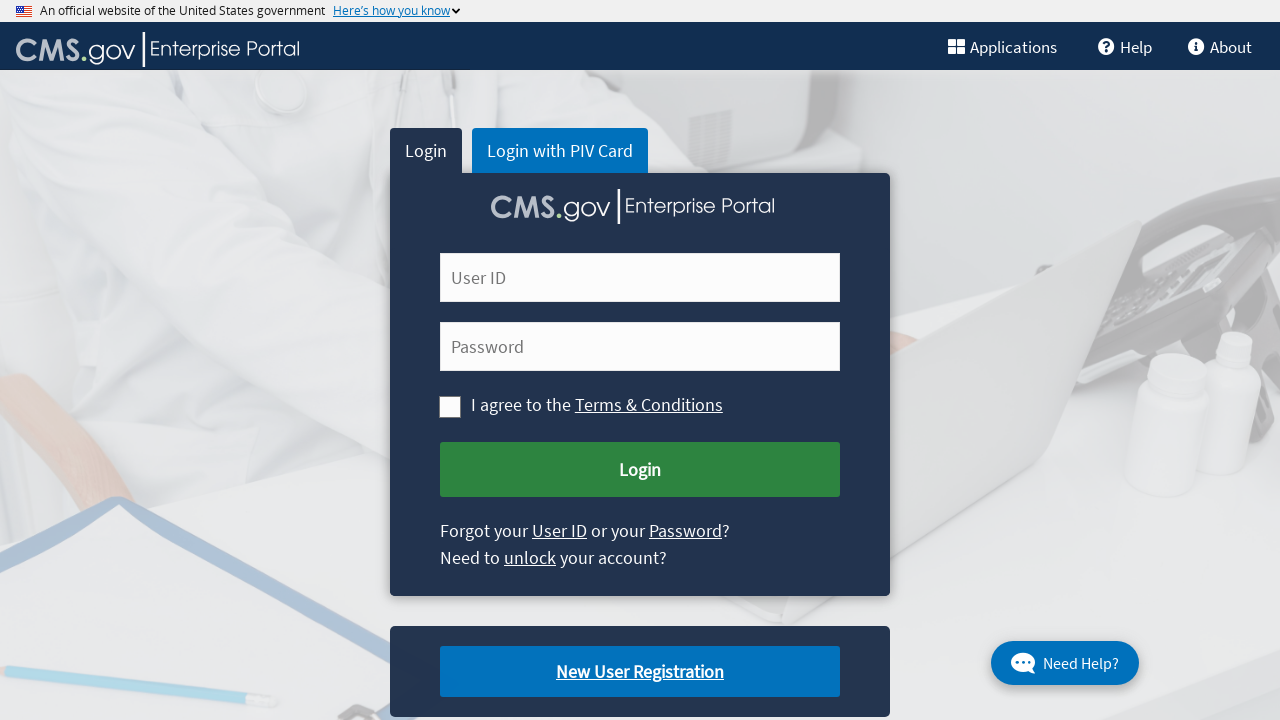

Navigated to CMS government portal homepage
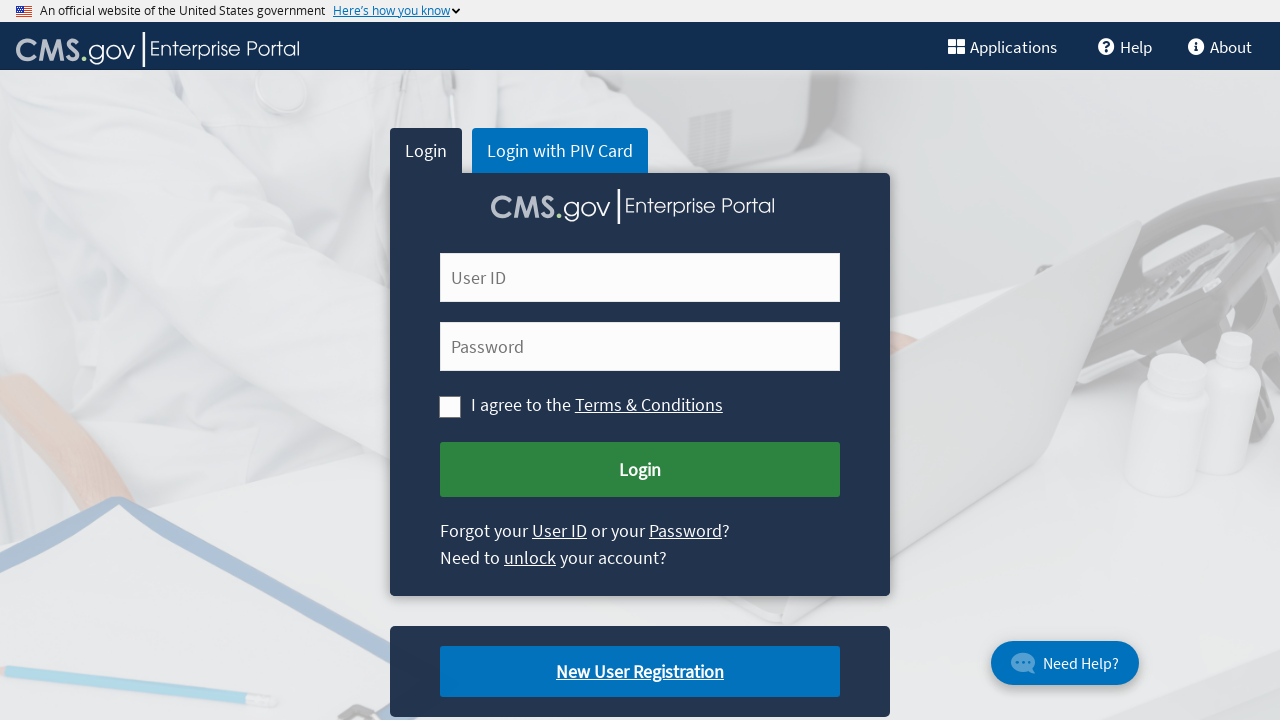

Clicked login submit button at (640, 470) on #cms-login-submit
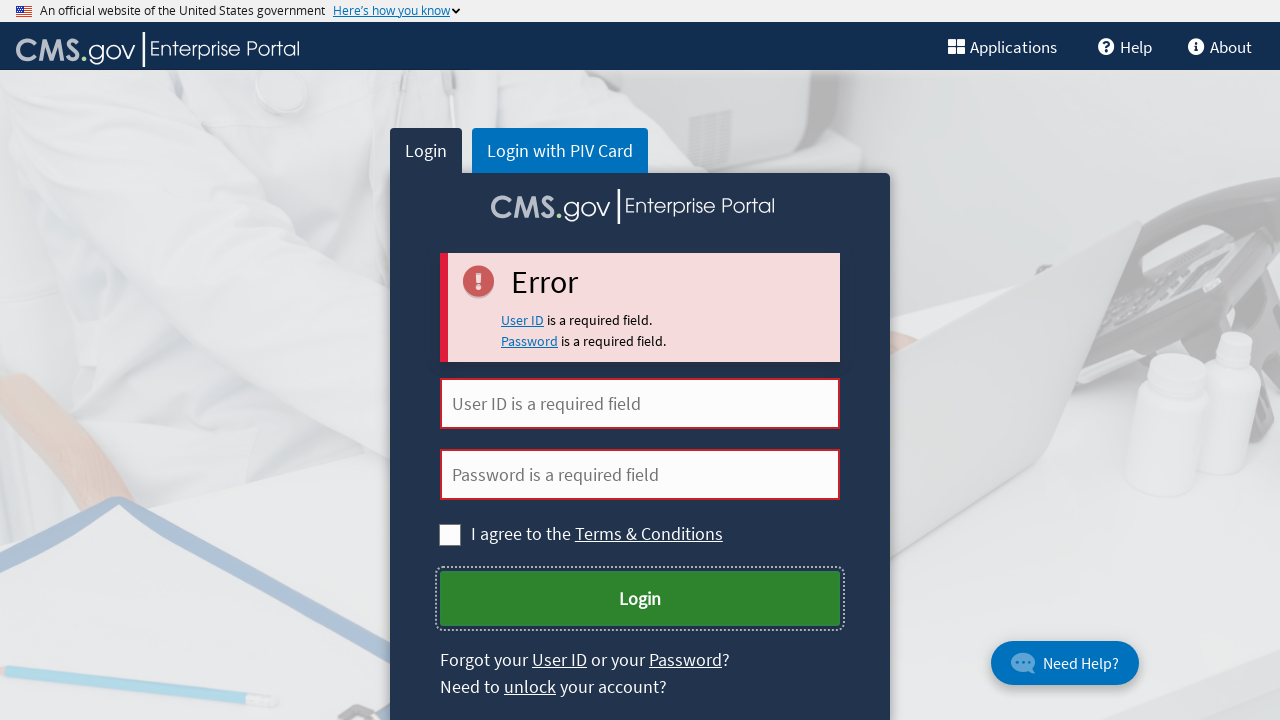

Waited 2 seconds for page response after login click
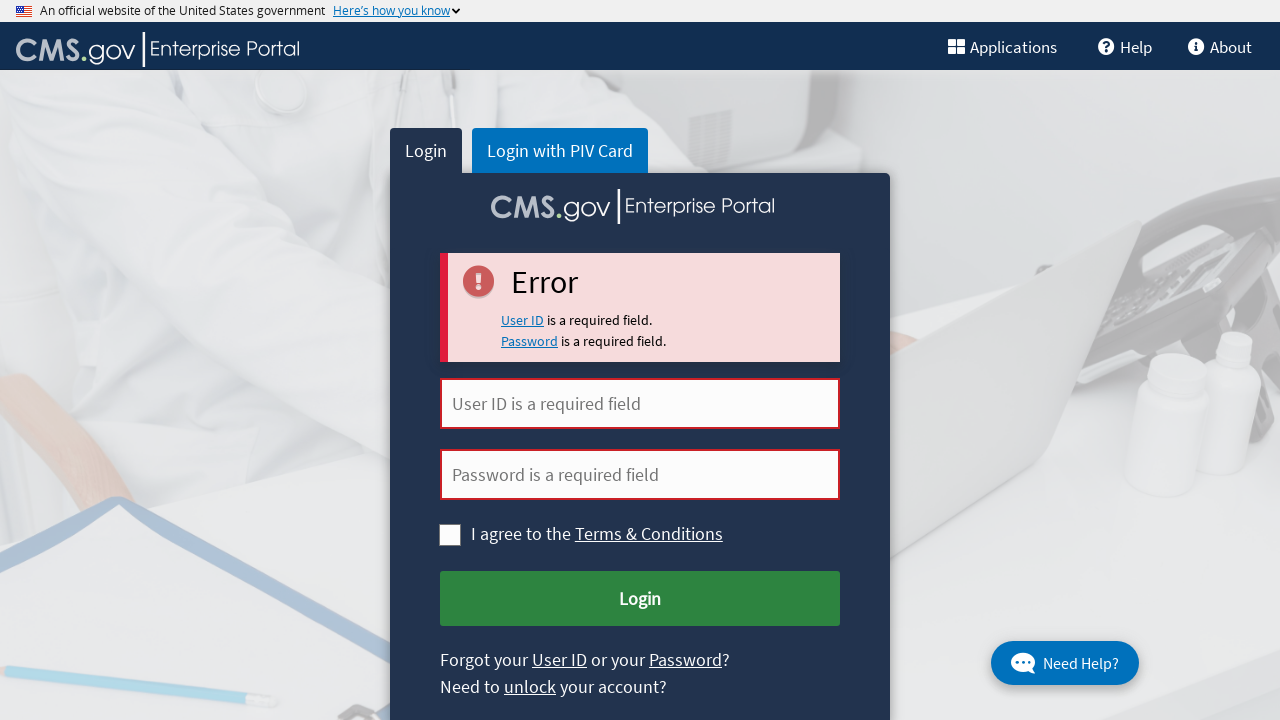

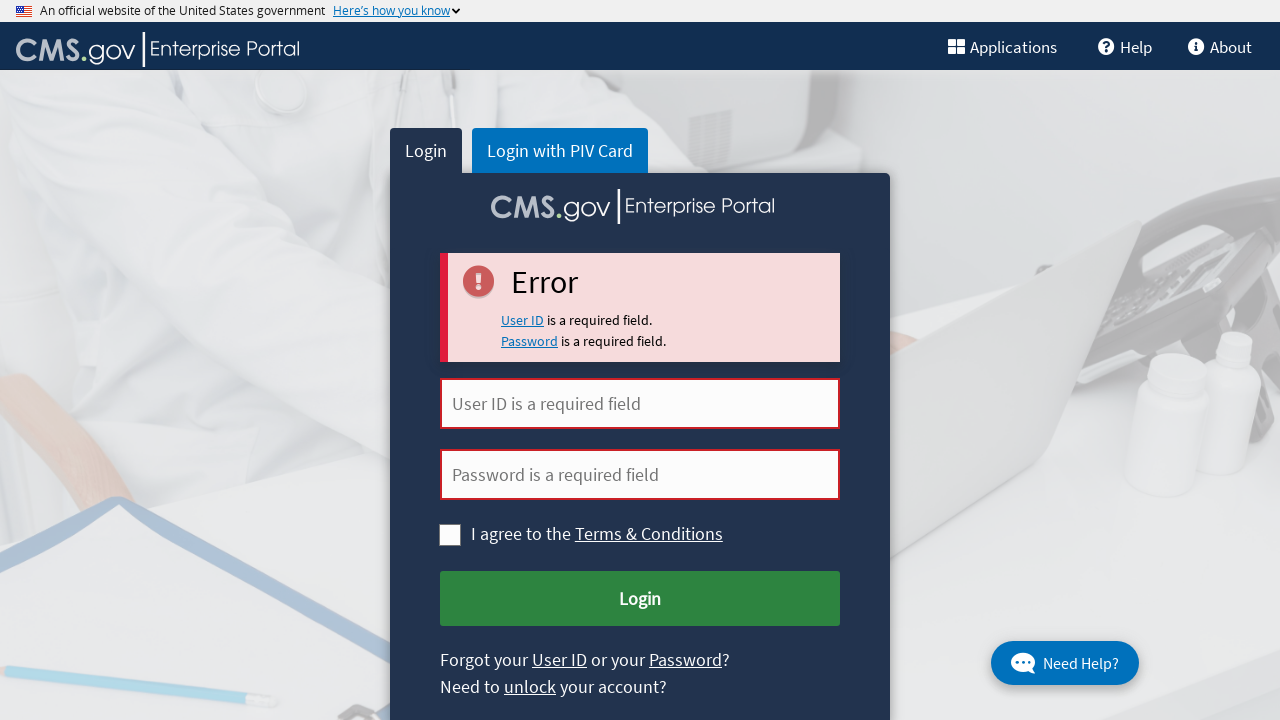